Navigates to the Australian training.gov.au RTO search page and then applies filters for Victorian training organizations with specific RTO type codes and status filters.

Starting URL: https://training.gov.au/search?searchText=&searchType=RTO

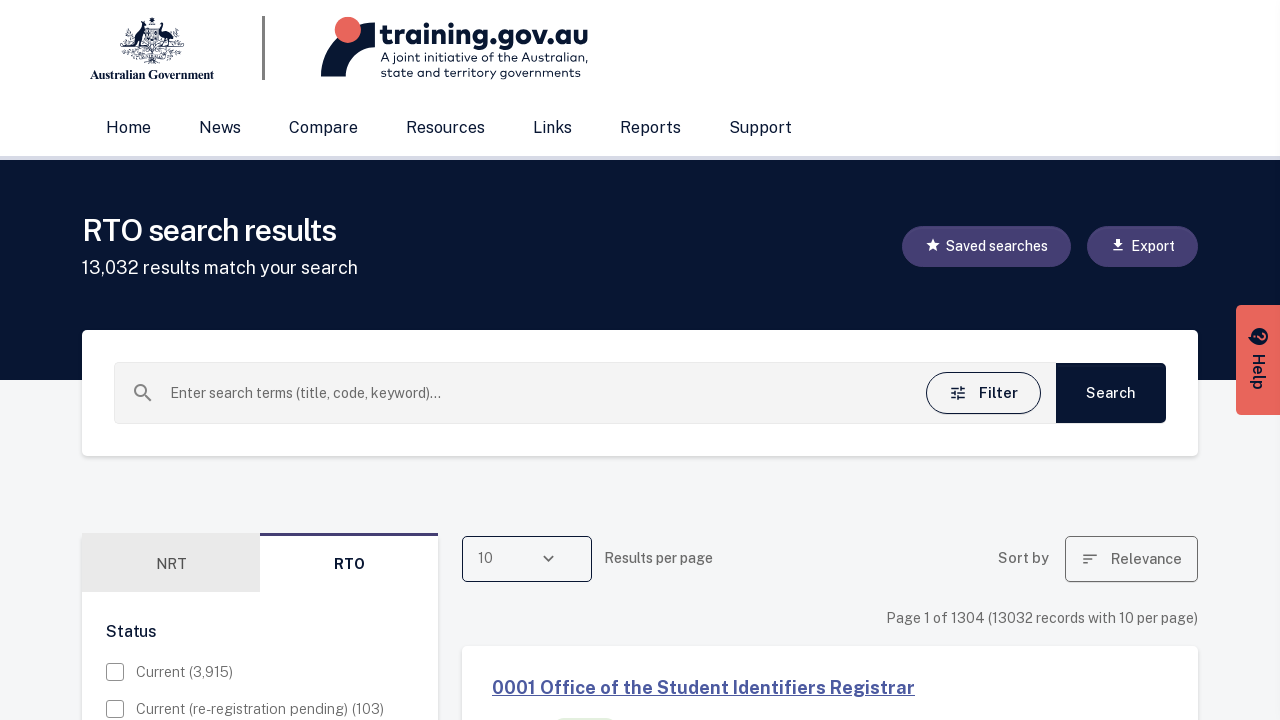

Initial search page loaded and network idle
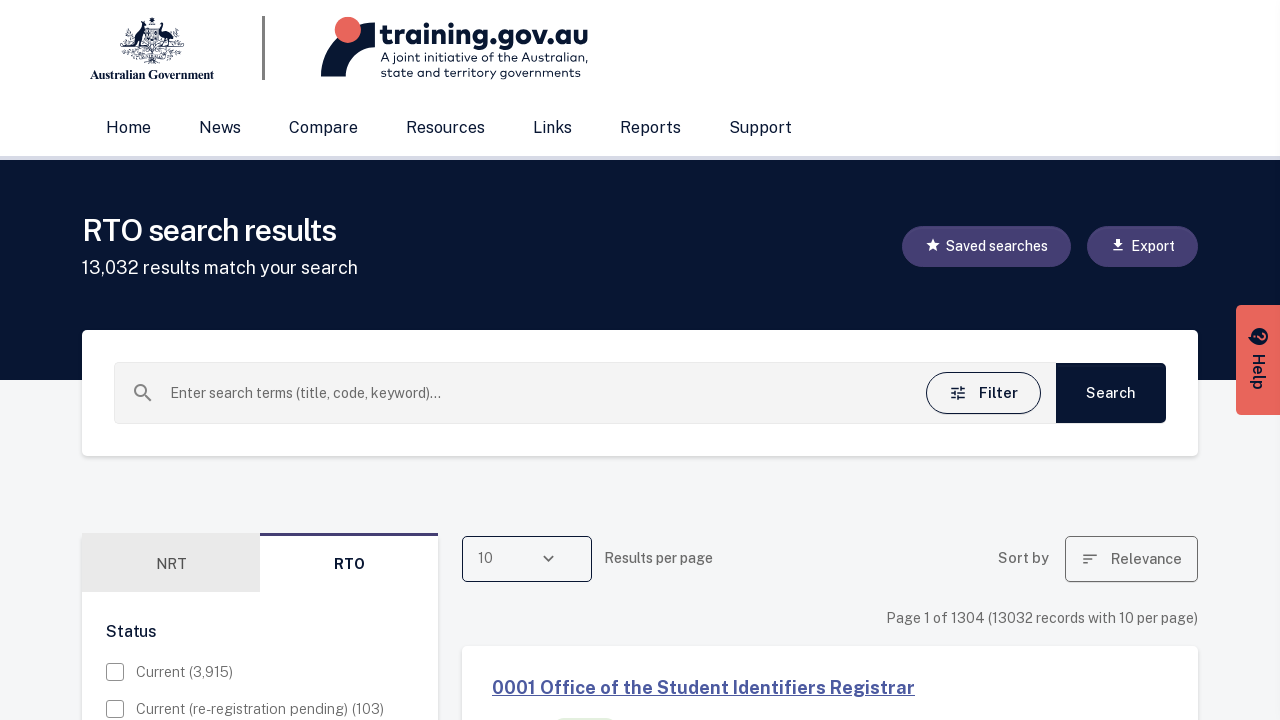

Navigated to filtered RTO search page for Victorian organizations with specified RTO type codes and status filters
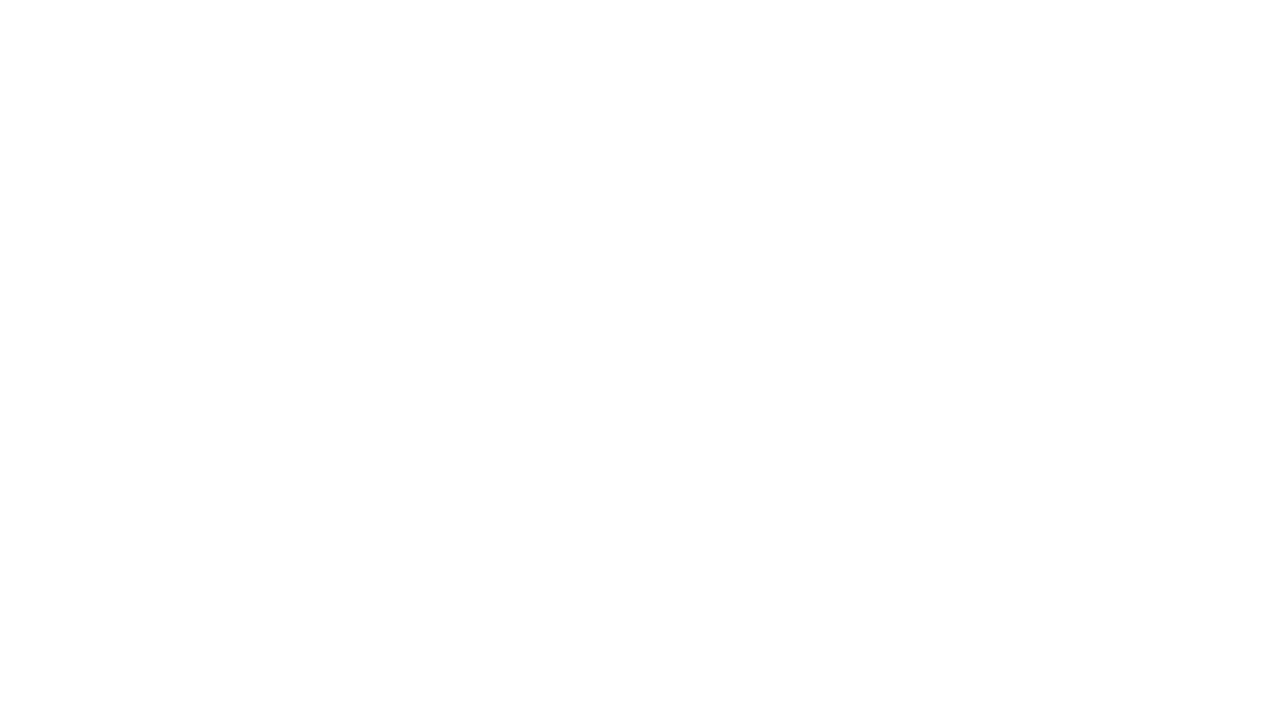

Filtered search results loaded and network idle
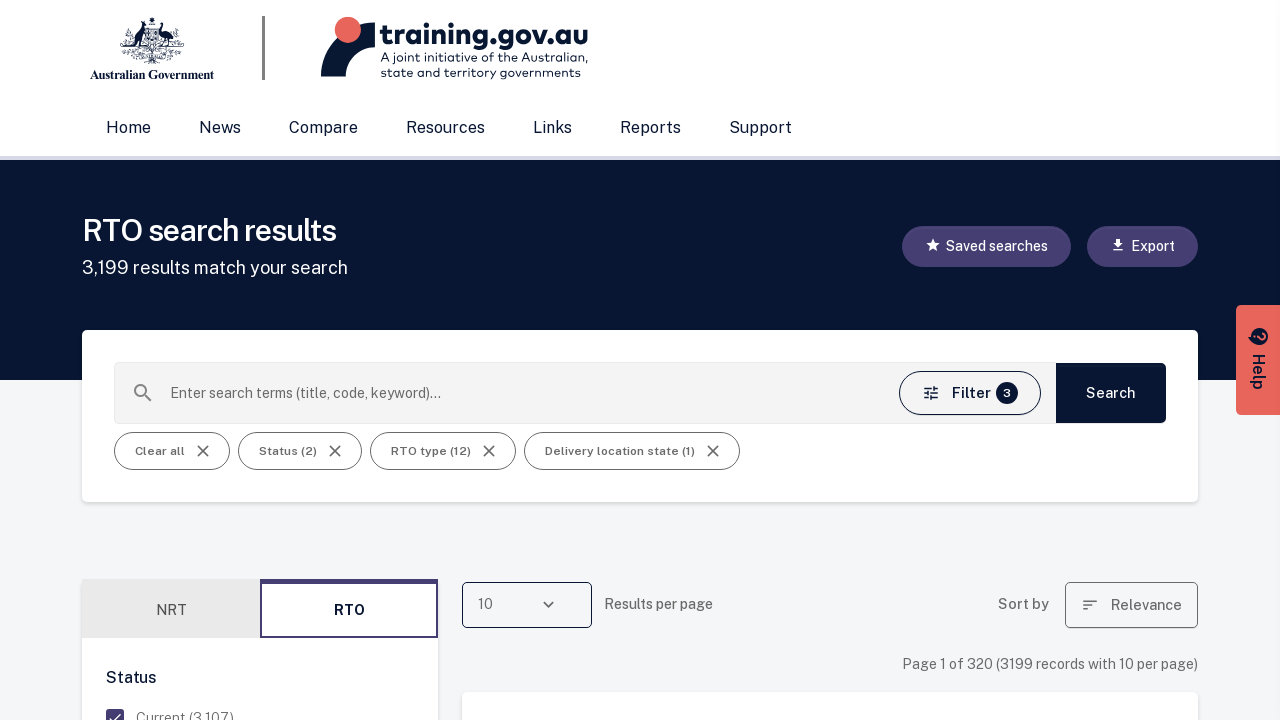

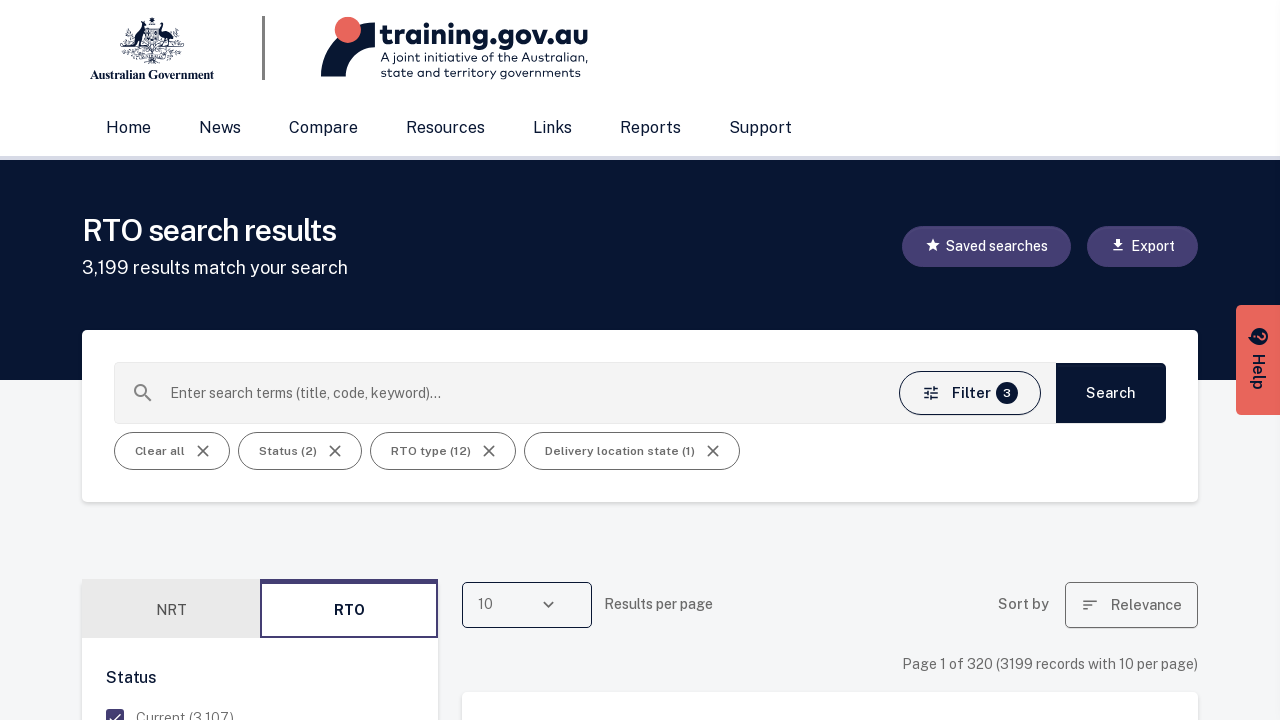